Tests basic browser navigation by visiting two URLs, using back navigation, and refreshing the page

Starting URL: https://rahulshettyacademy.com

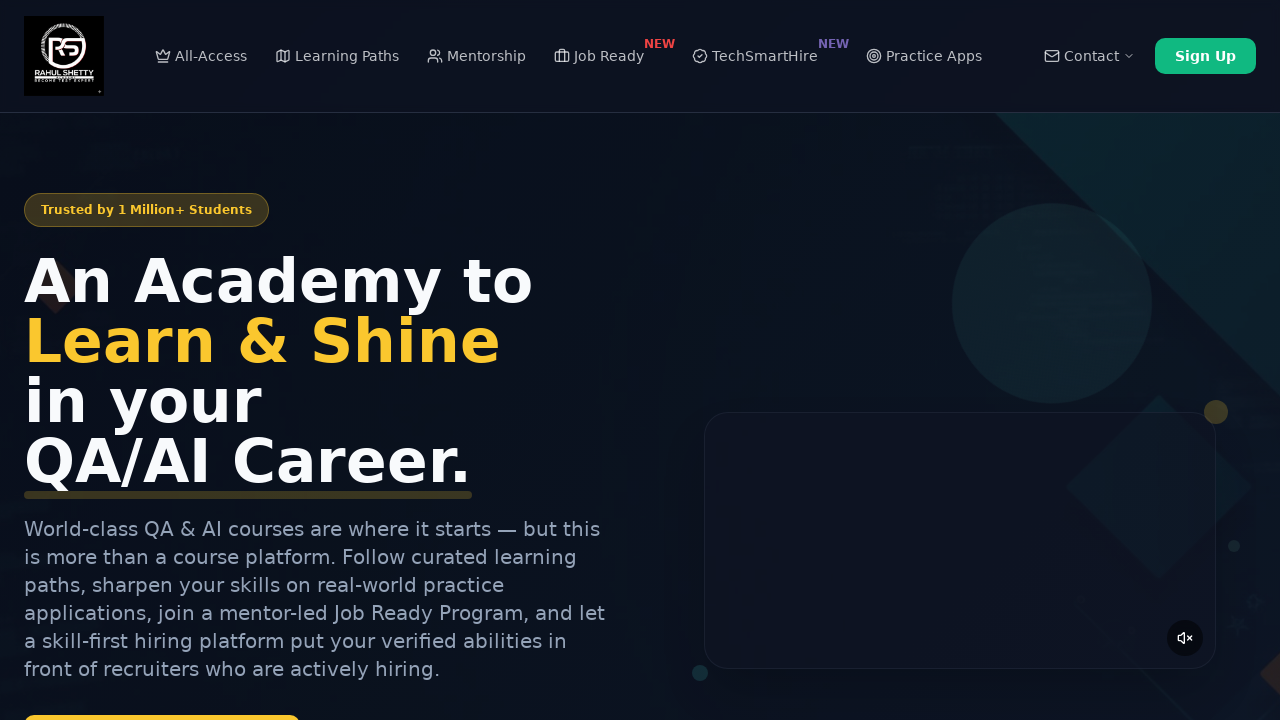

Navigated to AutomationPractice URL
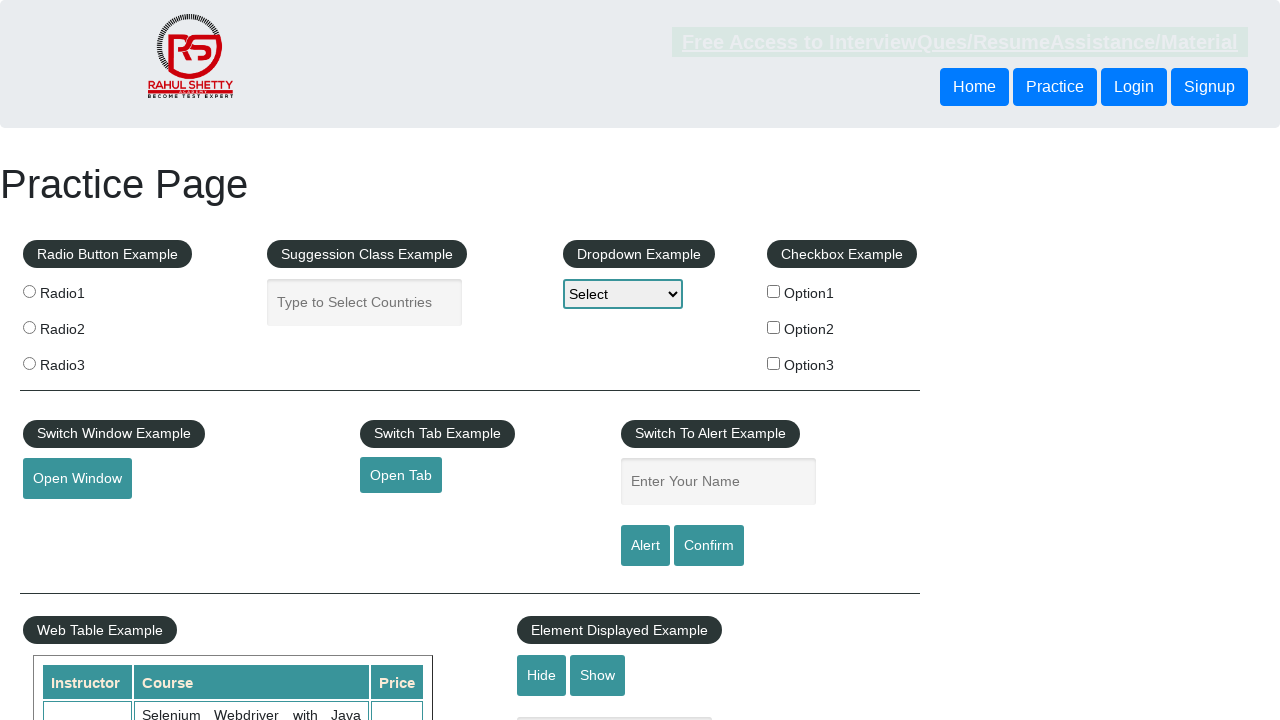

Navigated back to previous page
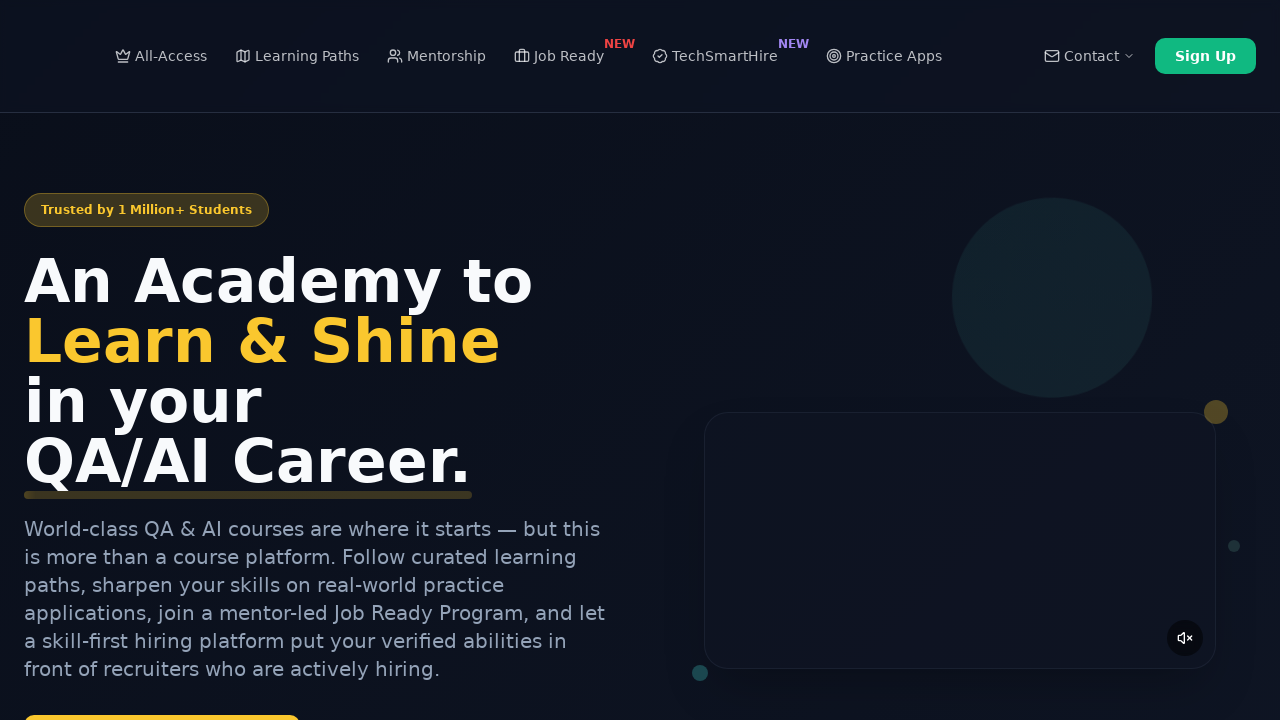

Refreshed the current page
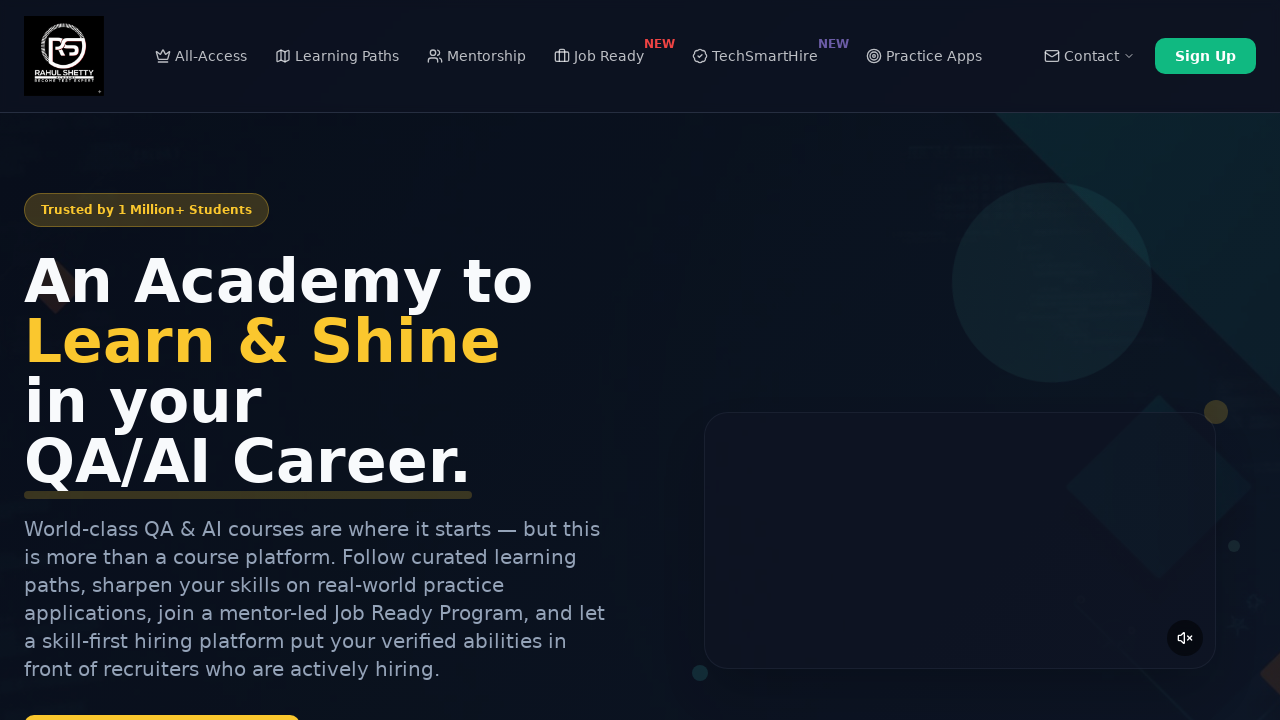

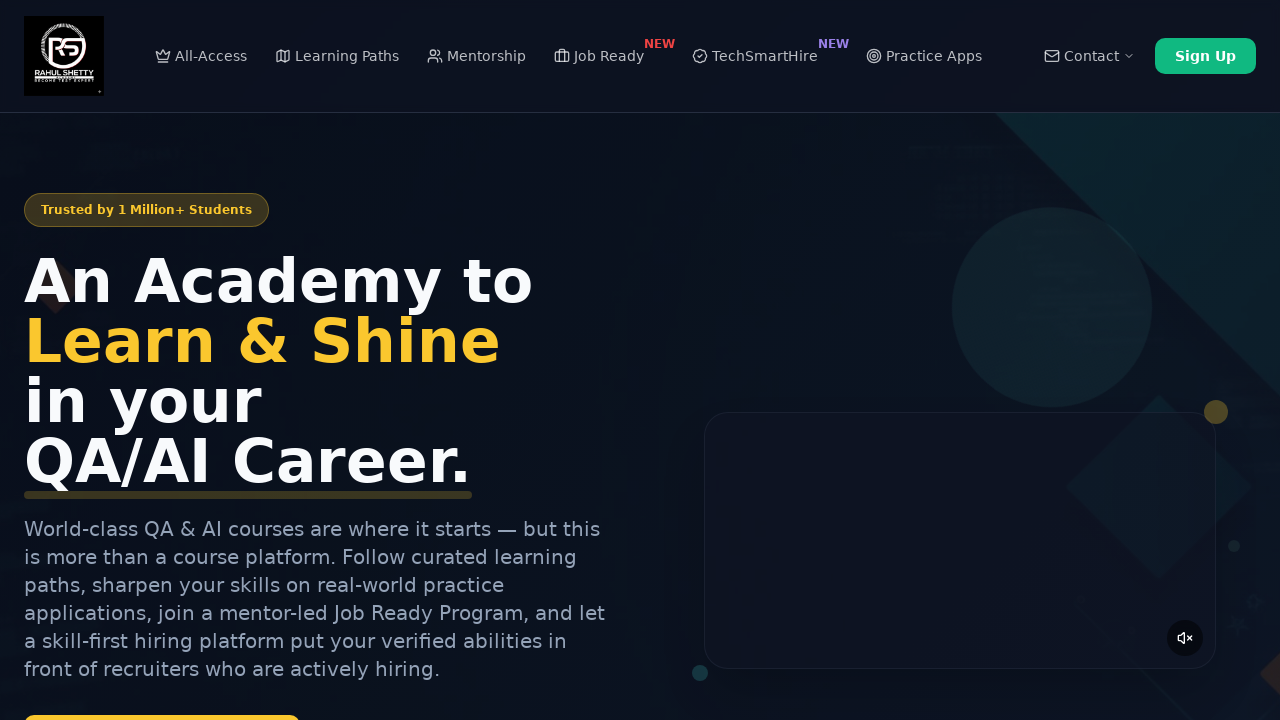